Tests filtering to display all items using the All link after filtering

Starting URL: https://demo.playwright.dev/todomvc

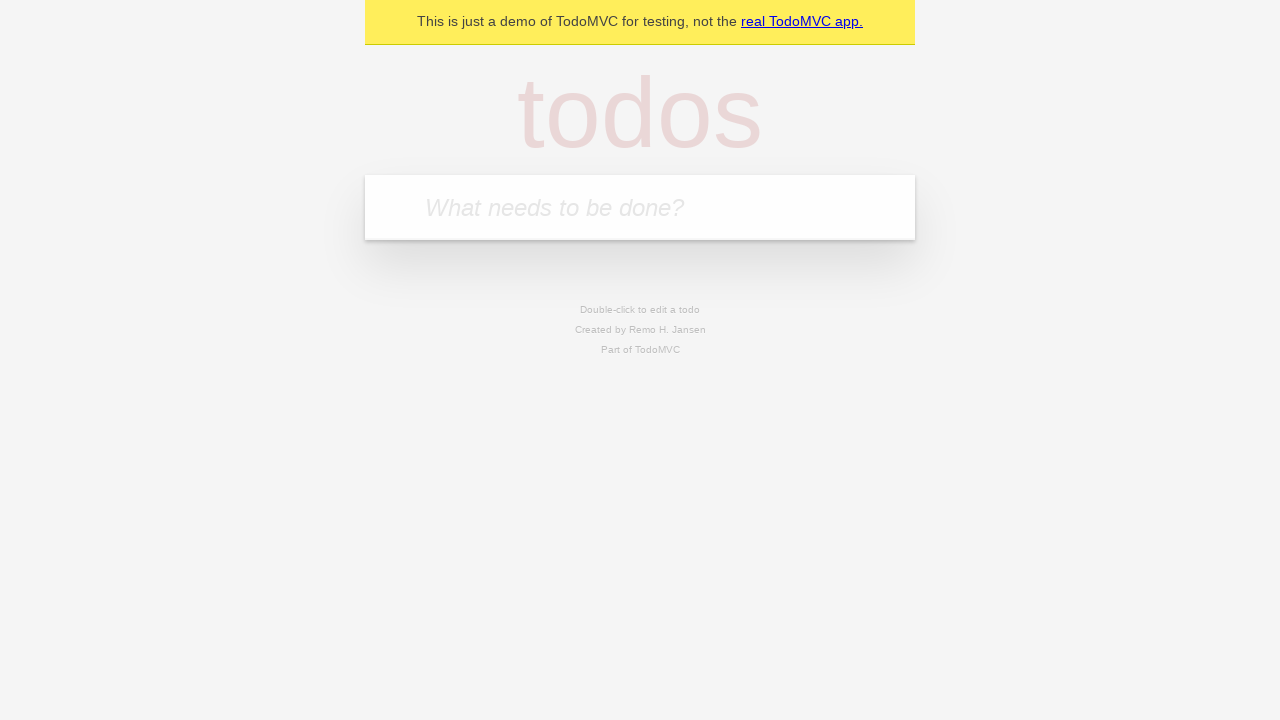

Filled todo input with 'buy some cheese' on internal:attr=[placeholder="What needs to be done?"i]
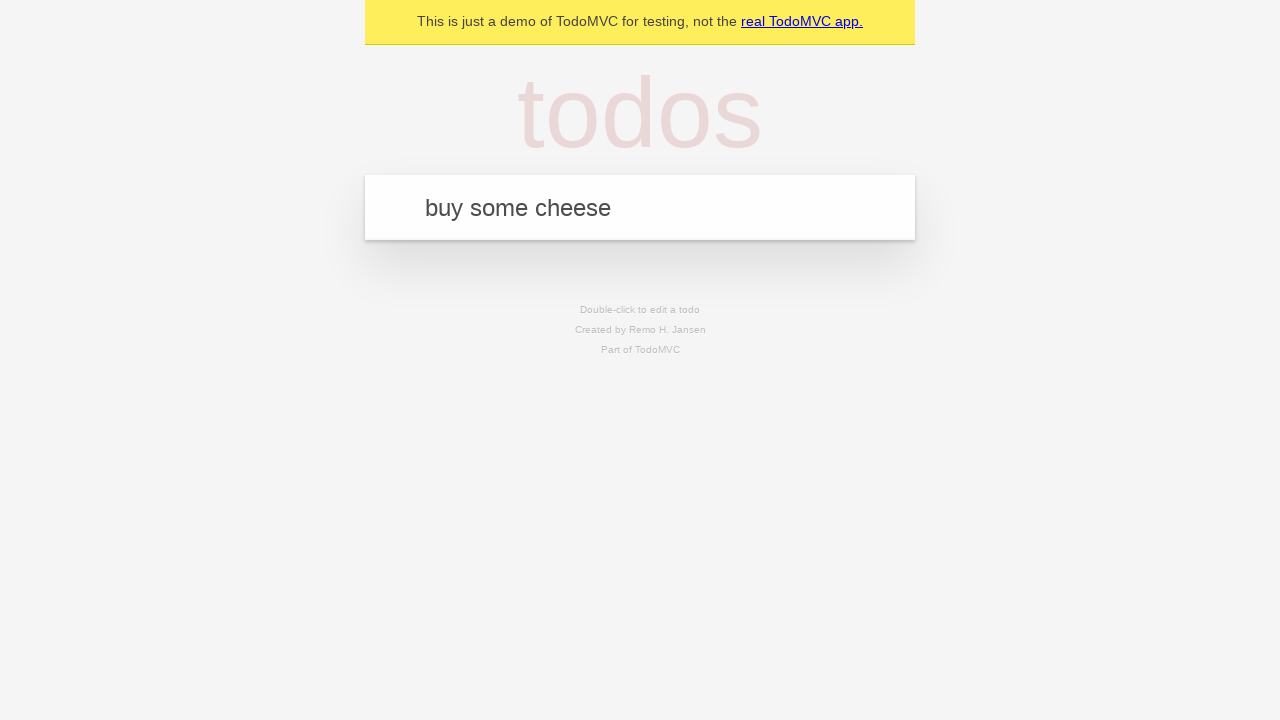

Pressed Enter to add first todo item on internal:attr=[placeholder="What needs to be done?"i]
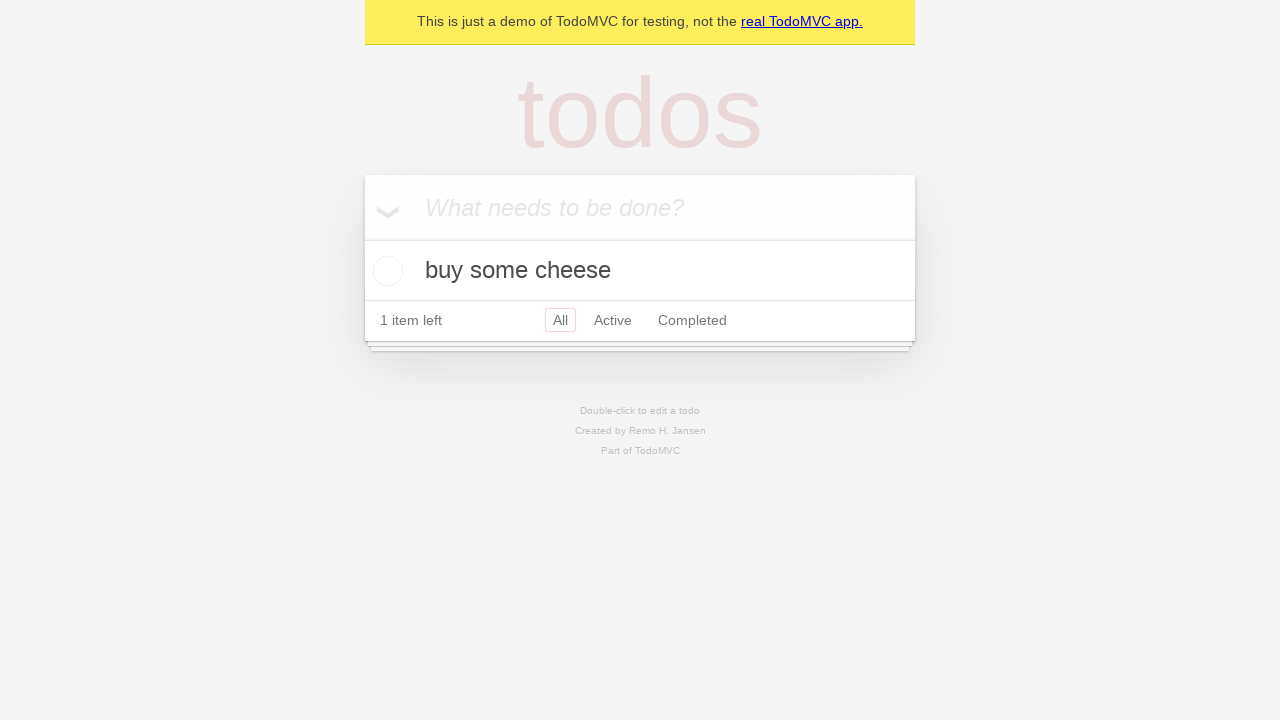

Filled todo input with 'feed the cat' on internal:attr=[placeholder="What needs to be done?"i]
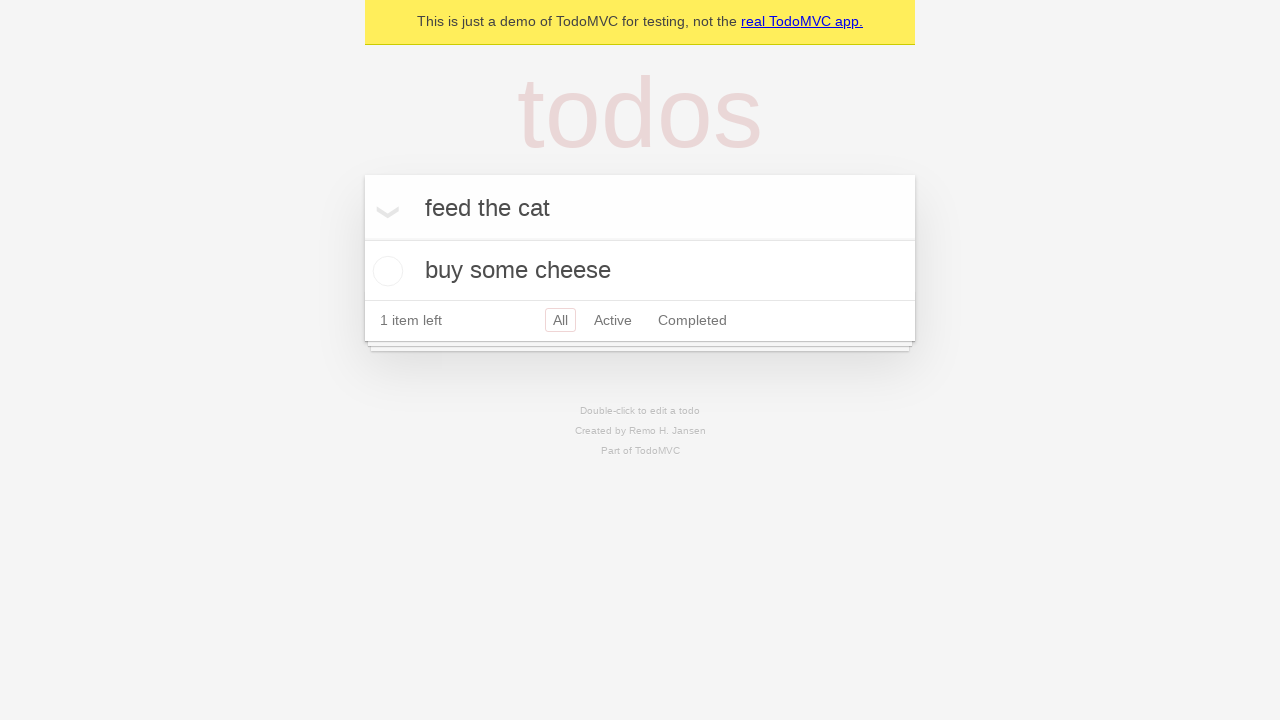

Pressed Enter to add second todo item on internal:attr=[placeholder="What needs to be done?"i]
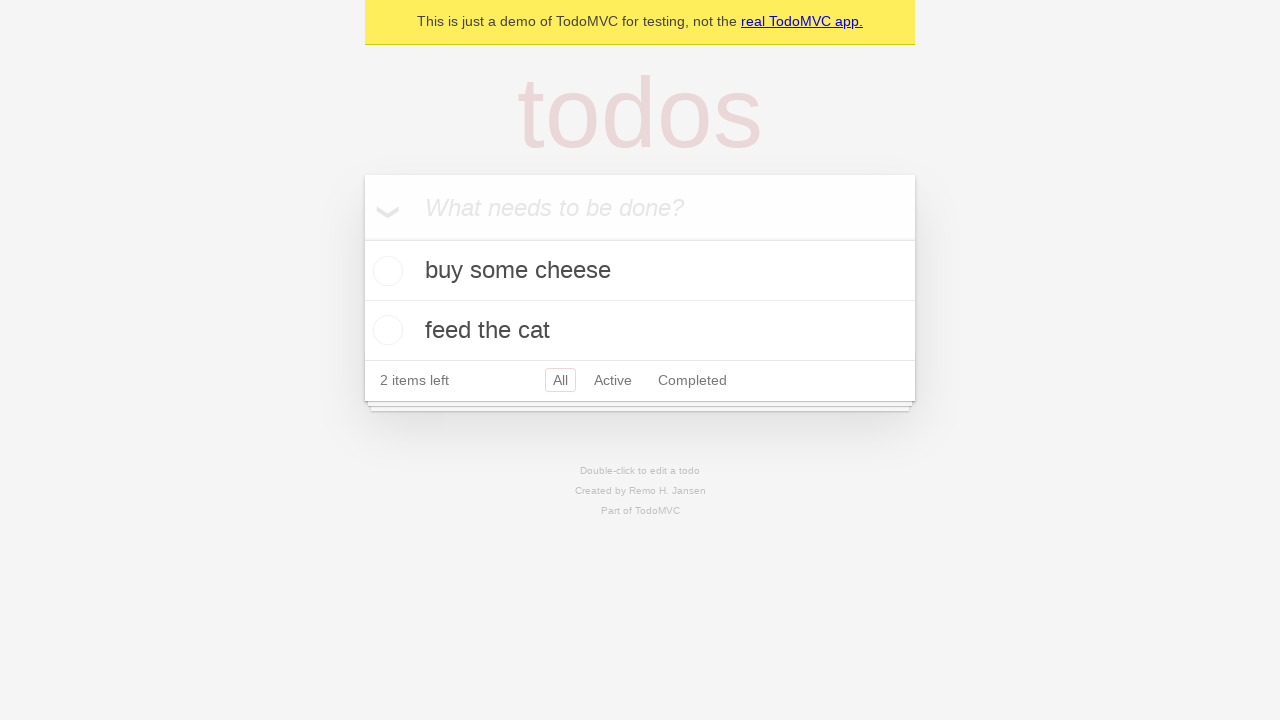

Filled todo input with 'book a doctors appointment' on internal:attr=[placeholder="What needs to be done?"i]
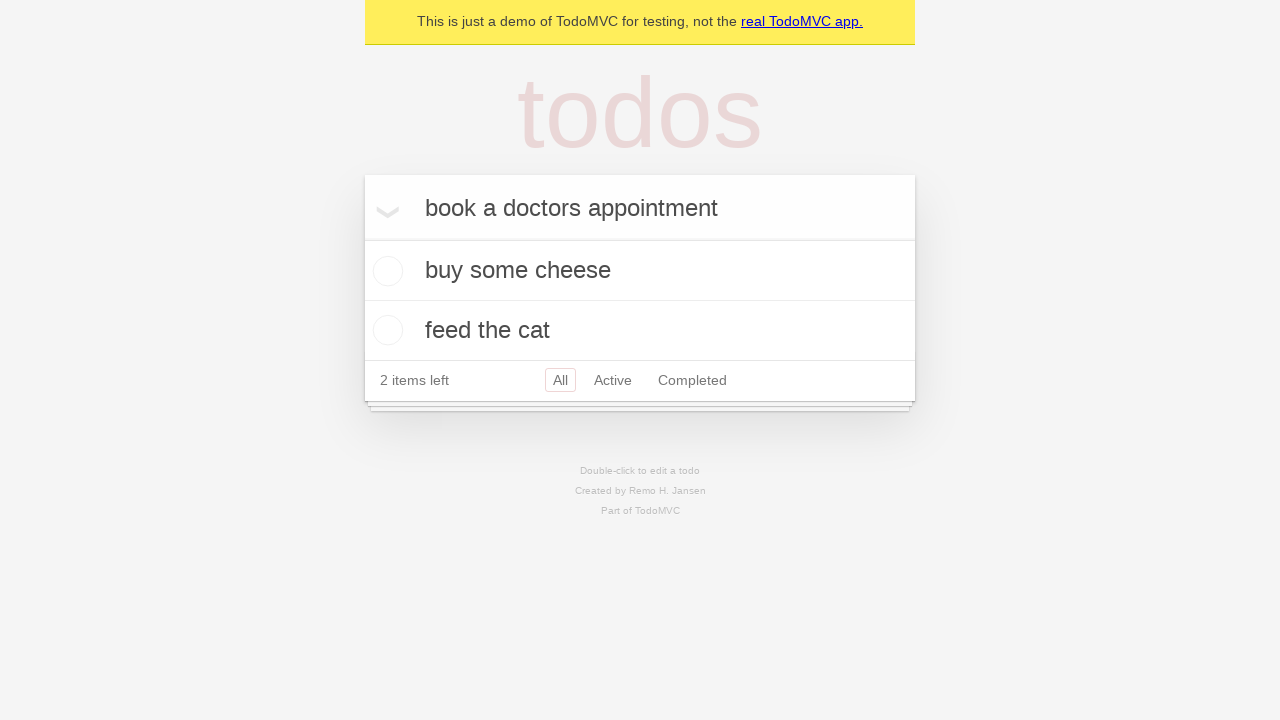

Pressed Enter to add third todo item on internal:attr=[placeholder="What needs to be done?"i]
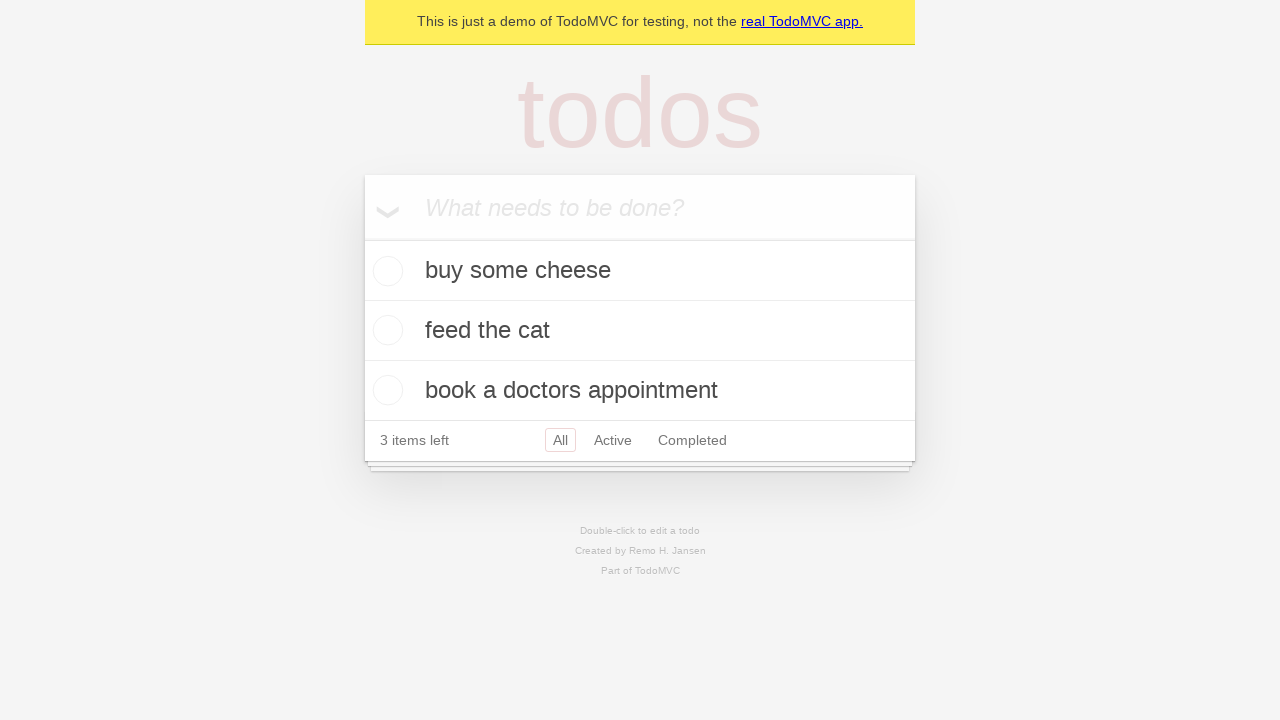

Checked the second todo item (feed the cat) at (385, 330) on .todo-list li .toggle >> nth=1
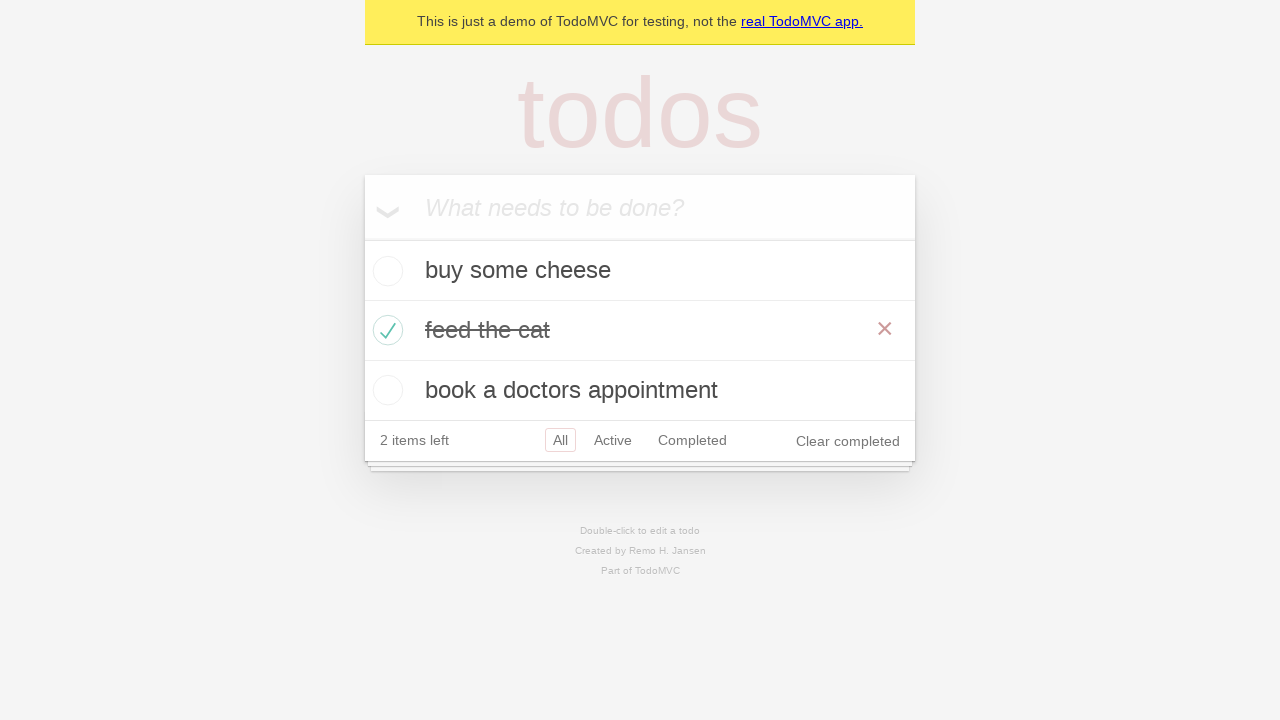

Clicked Active filter to show only active todos at (613, 440) on internal:role=link[name="Active"i]
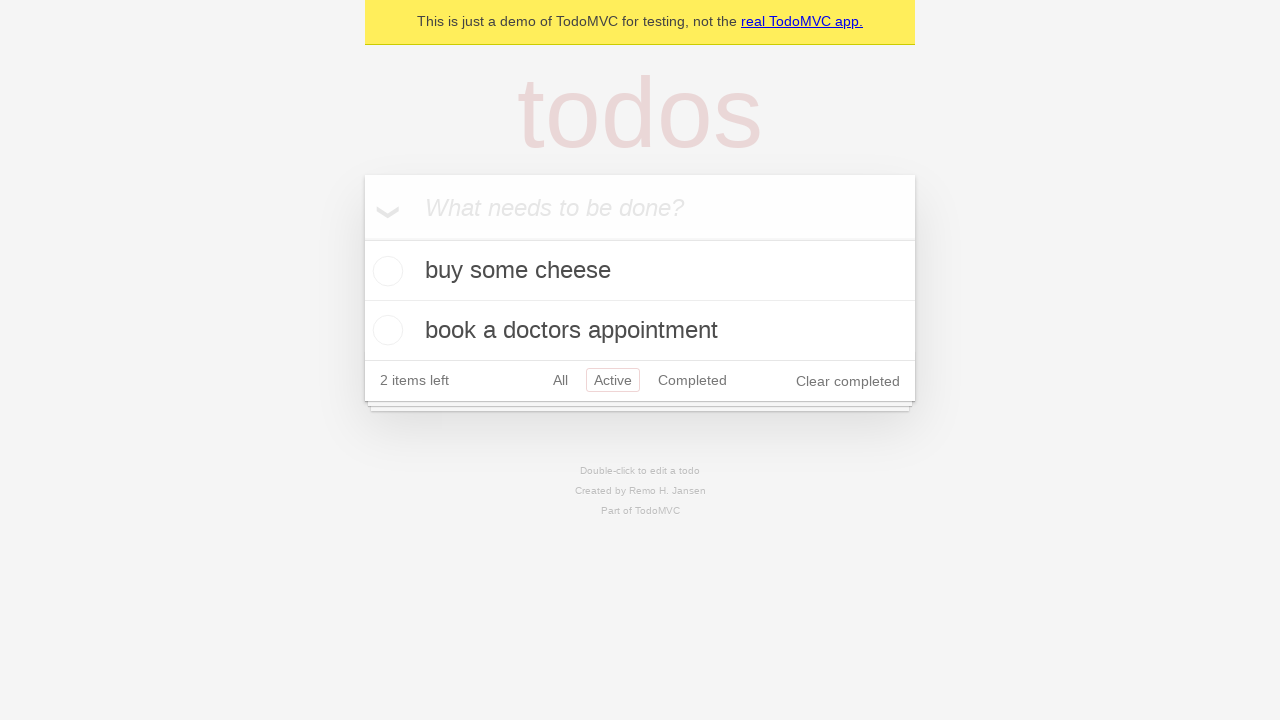

Clicked Completed filter to show only completed todos at (692, 380) on internal:role=link[name="Completed"i]
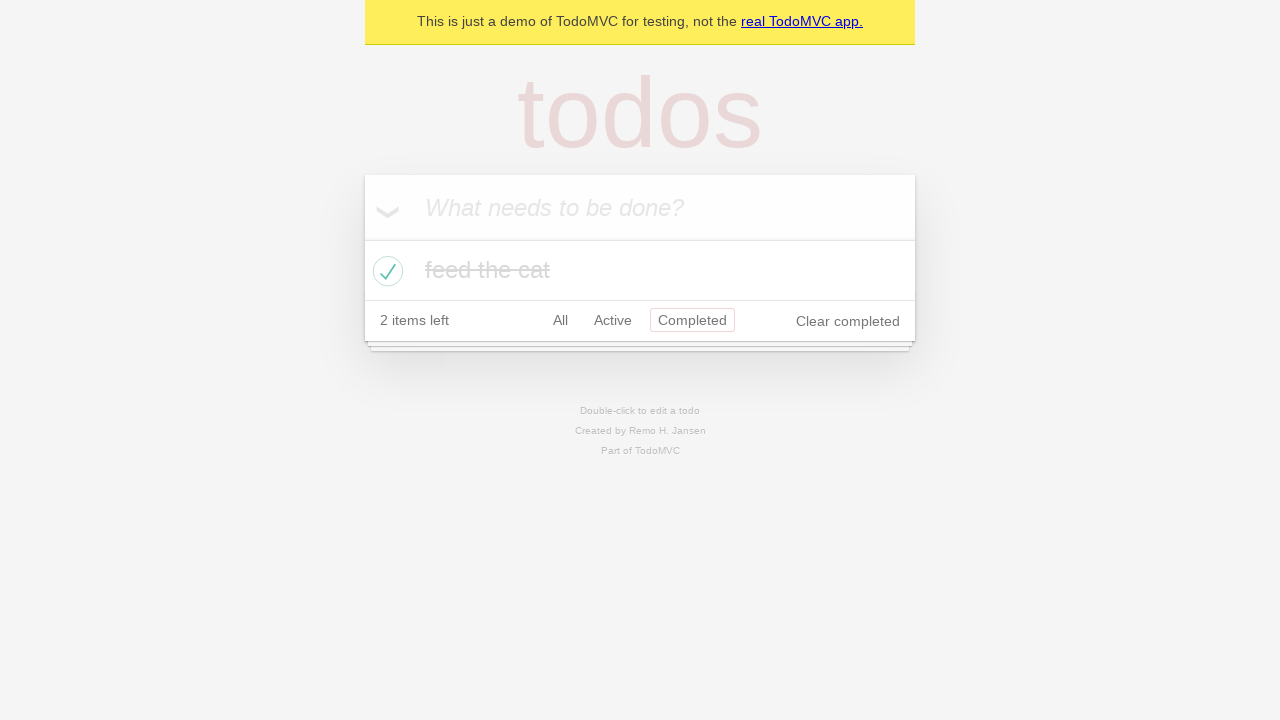

Clicked All filter to display all items at (560, 320) on internal:role=link[name="All"i]
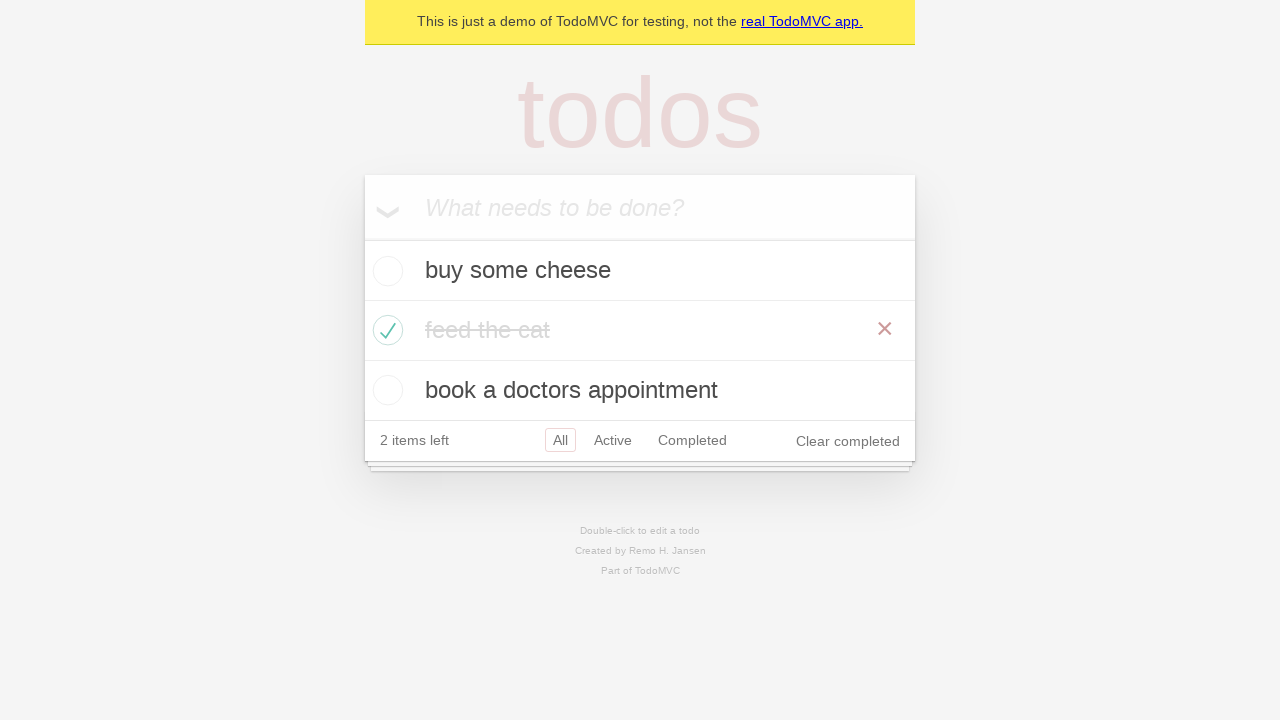

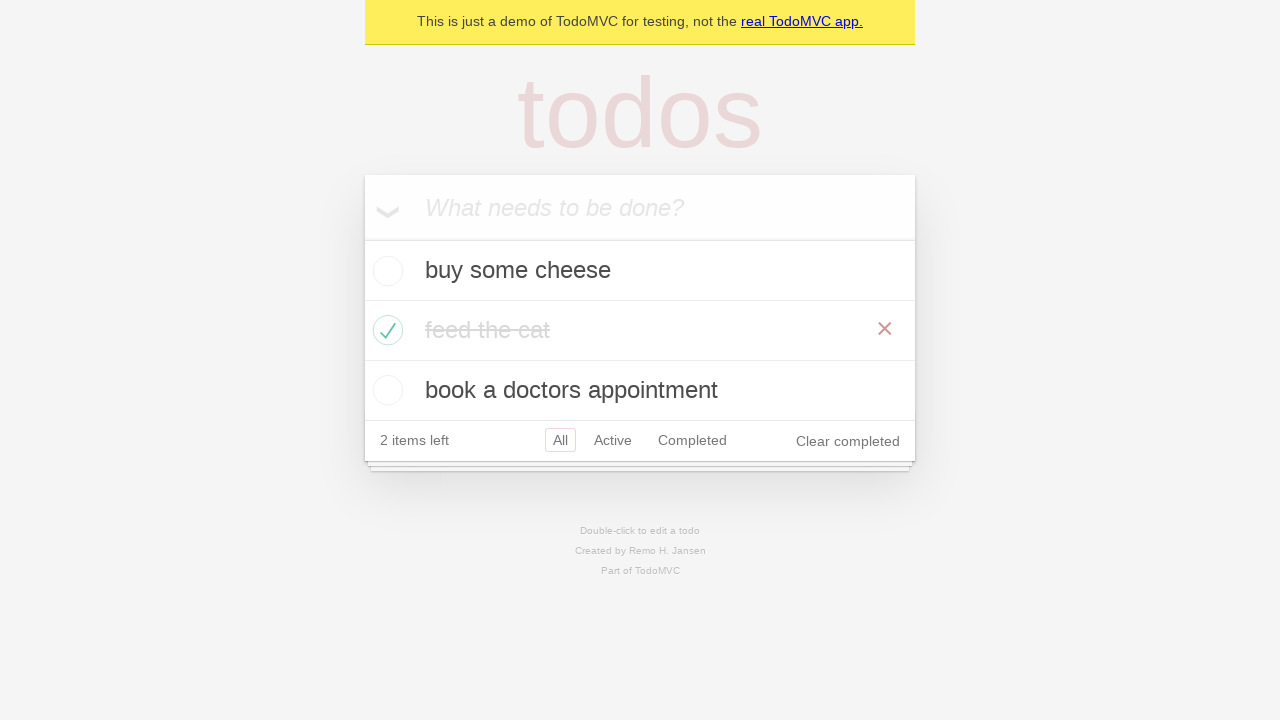